Tests various alert interactions including accepting alerts, dismissing confirmation dialogs, and entering text in prompt alerts

Starting URL: https://www.hyrtutorials.com/p/alertsdemo.html

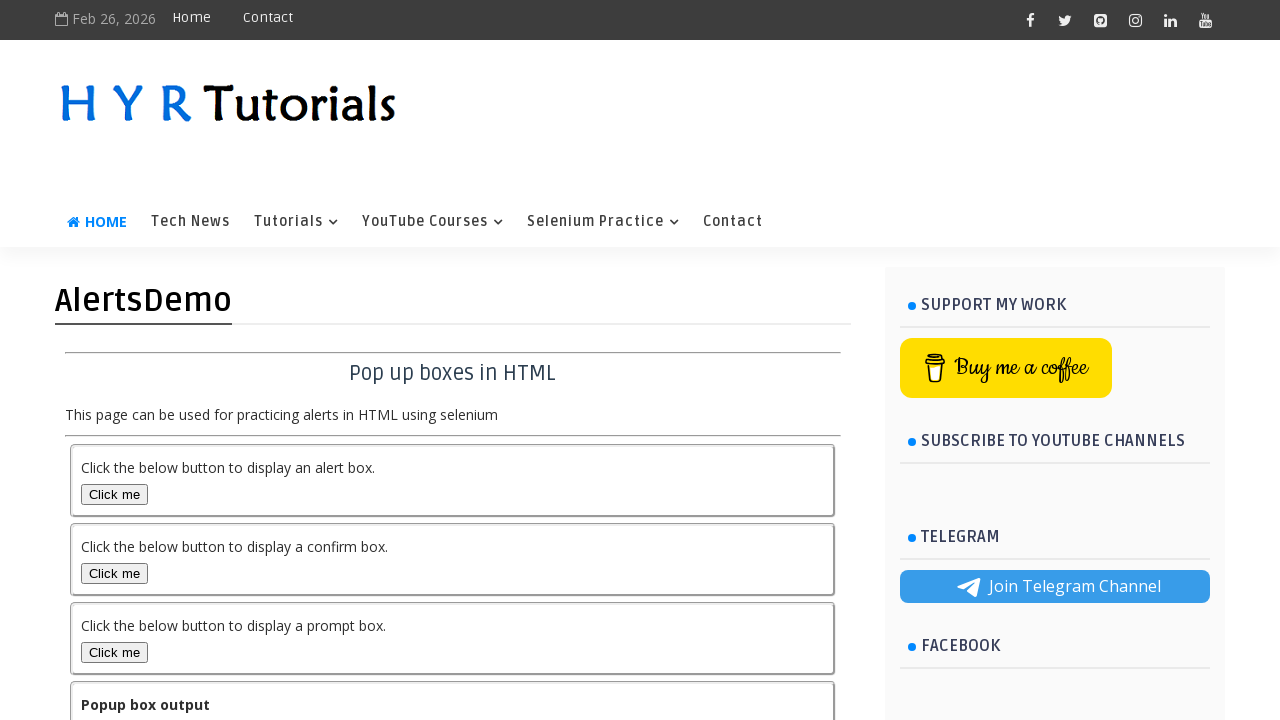

Clicked alert button at (114, 494) on #alertBox
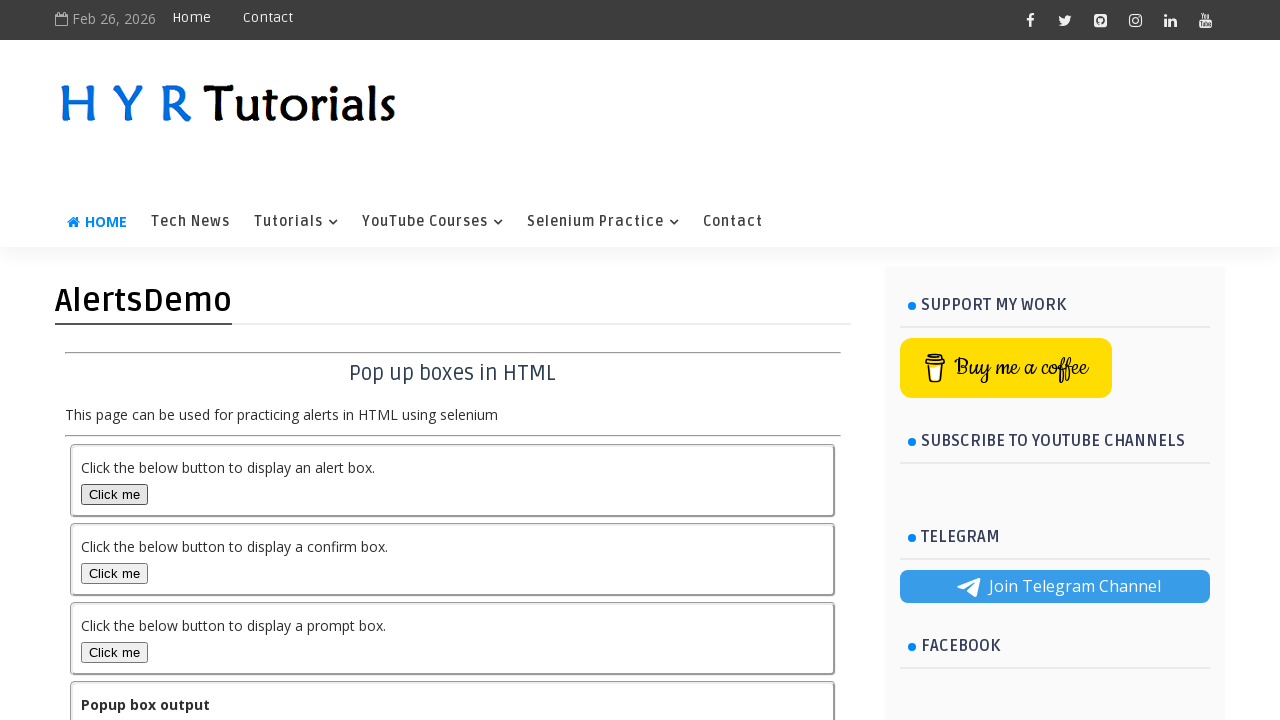

Set up dialog handler to accept alert
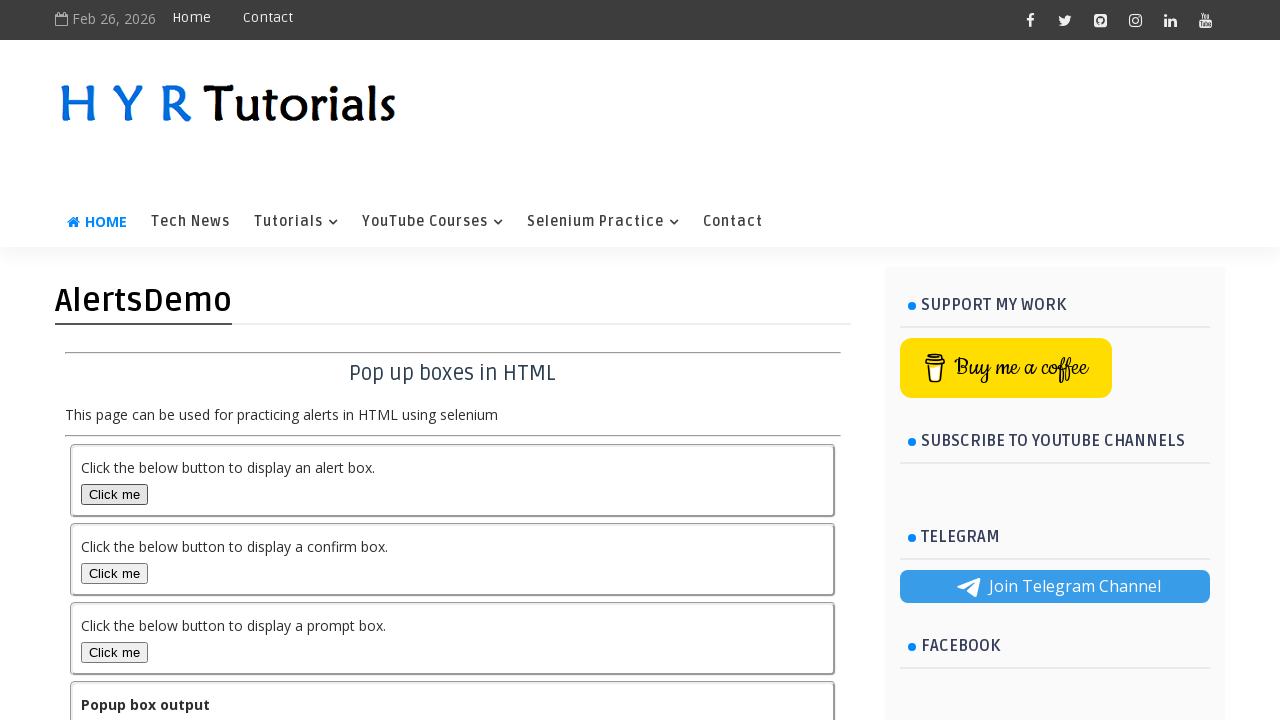

Alert was accepted and output displayed
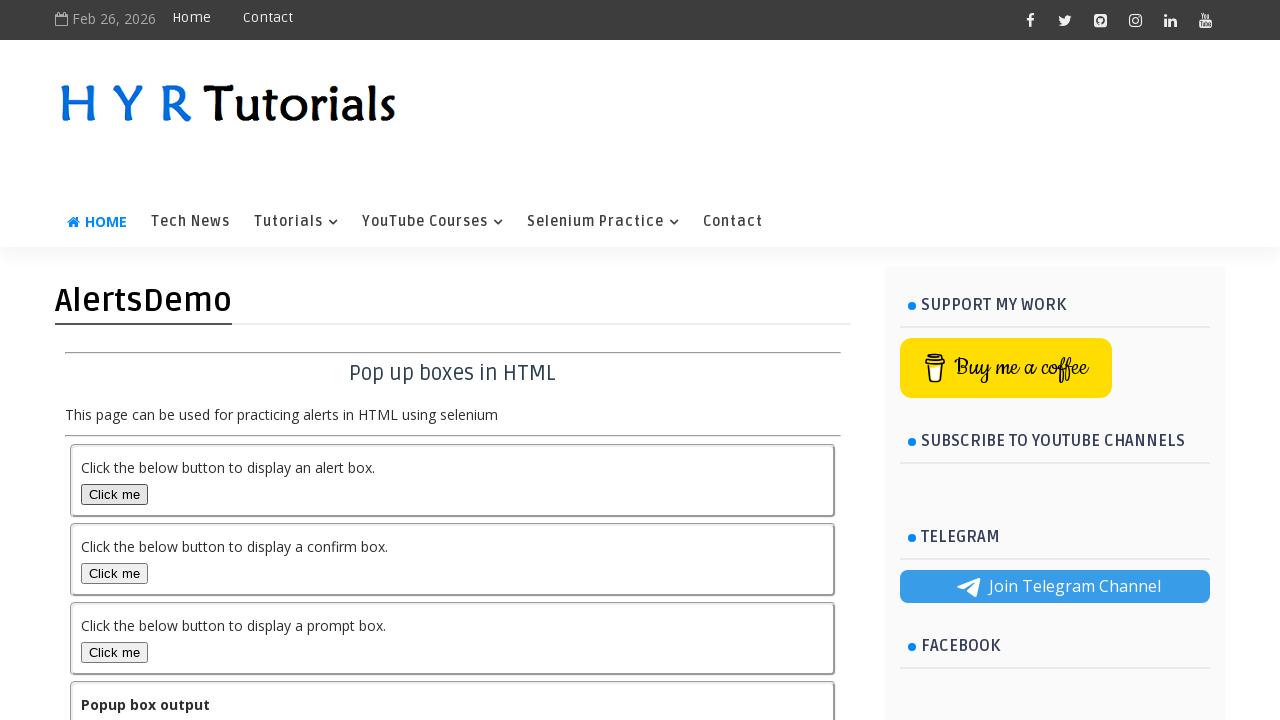

Clicked confirm button at (114, 573) on #confirmBox
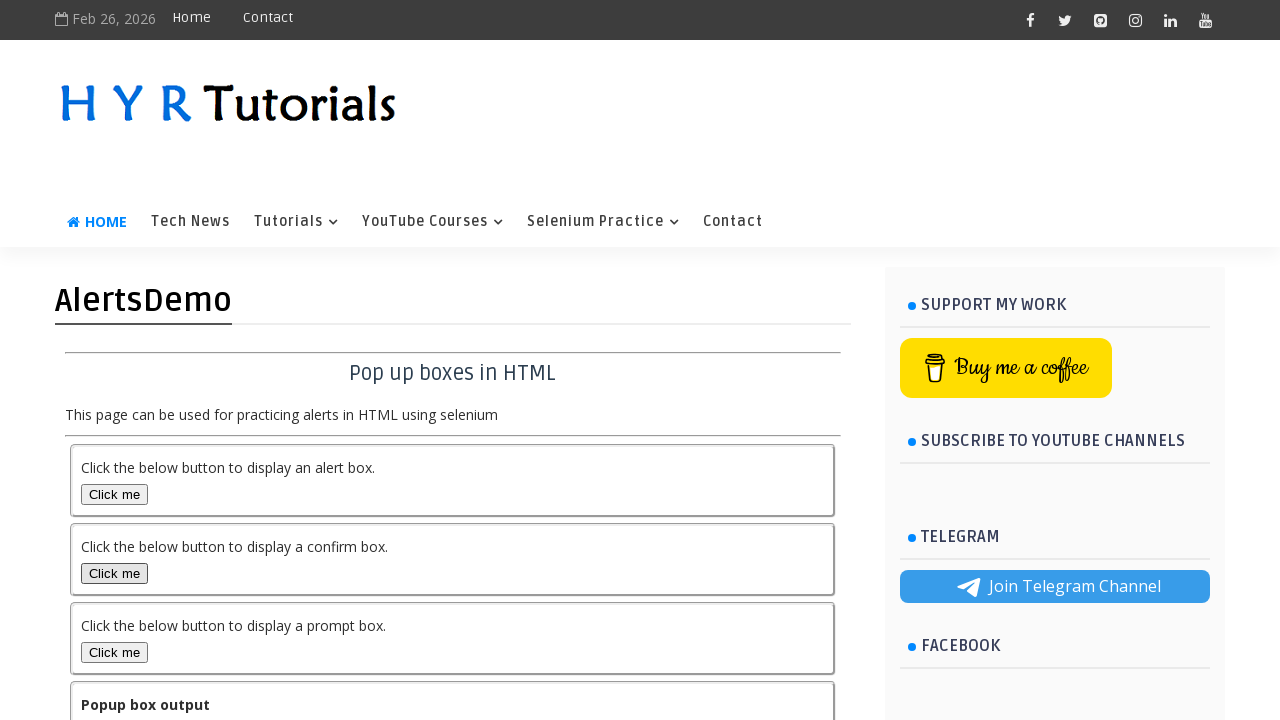

Set up dialog handler to dismiss confirmation dialog
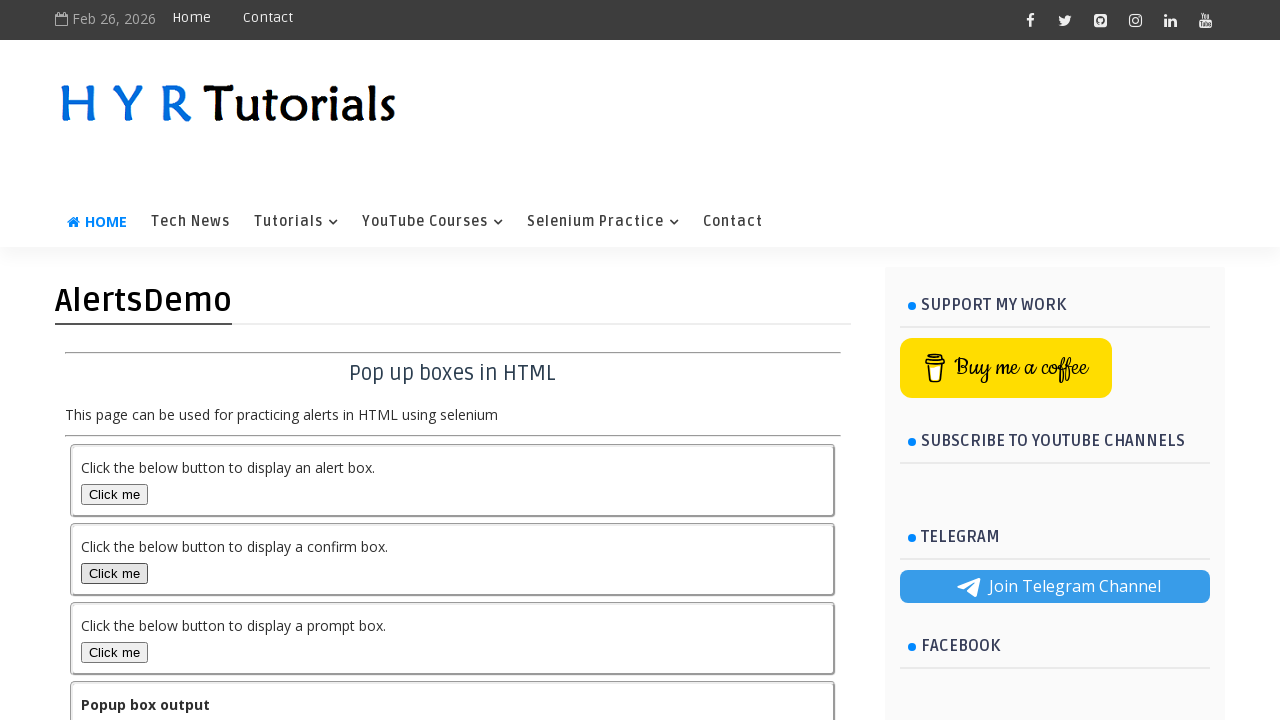

Confirmation dialog was dismissed and output displayed
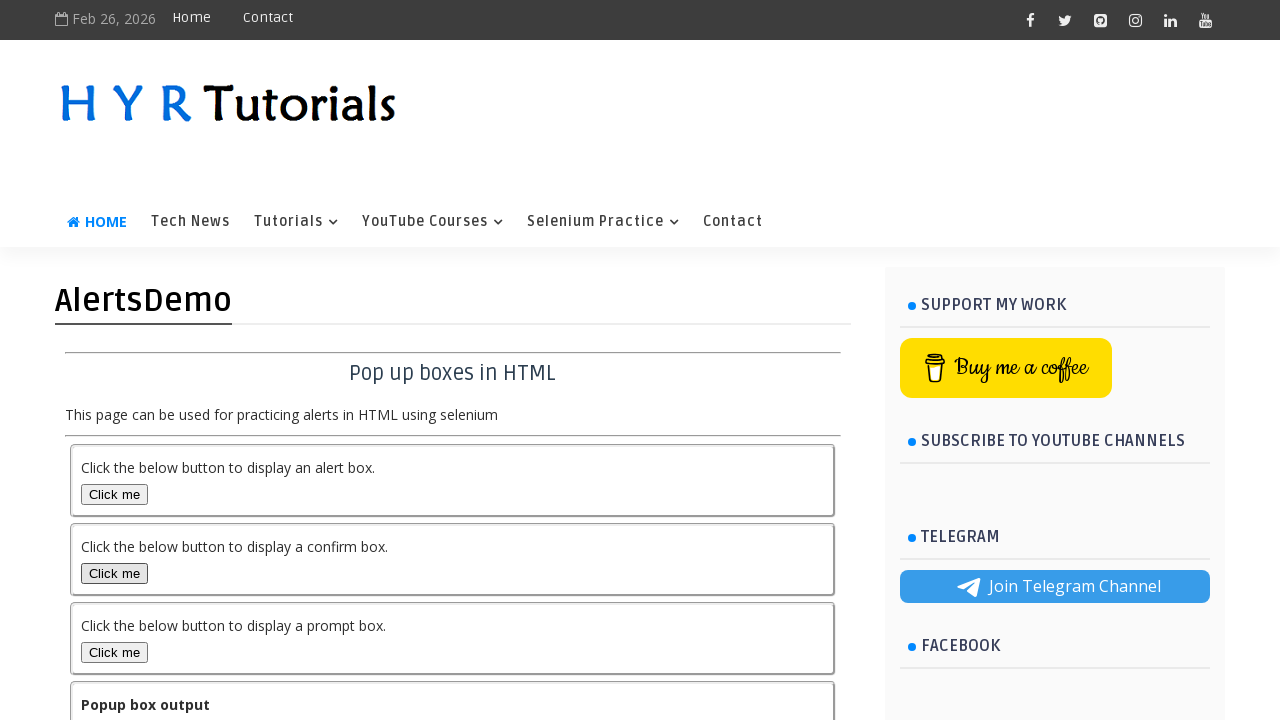

Clicked prompt button at (114, 652) on #promptBox
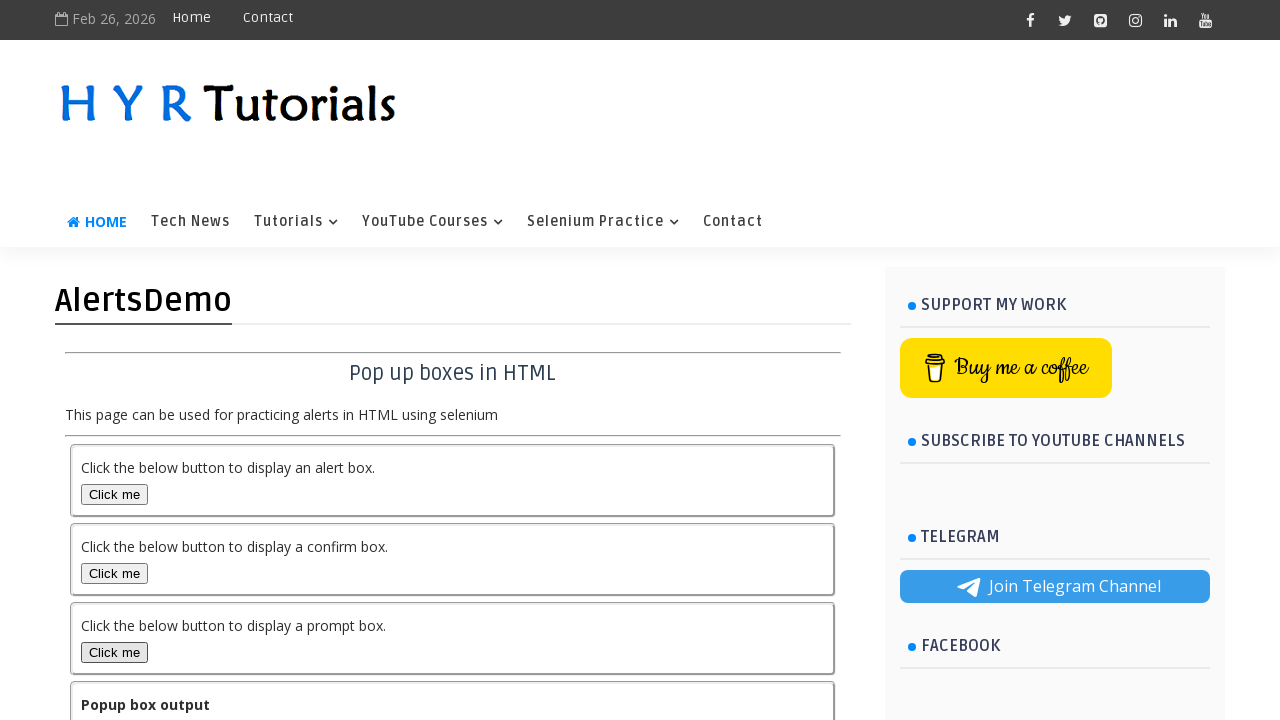

Set up dialog handler to accept prompt and enter text 'Ahmet'
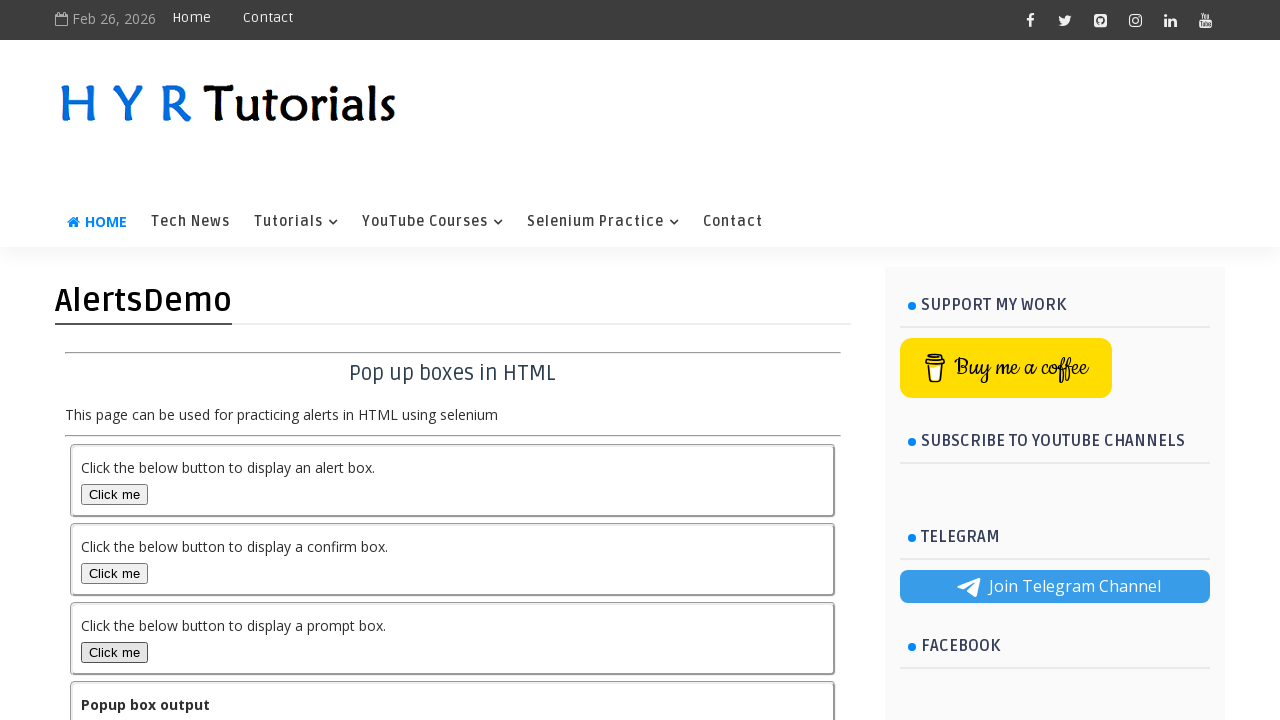

Prompt was accepted with text input and output displayed
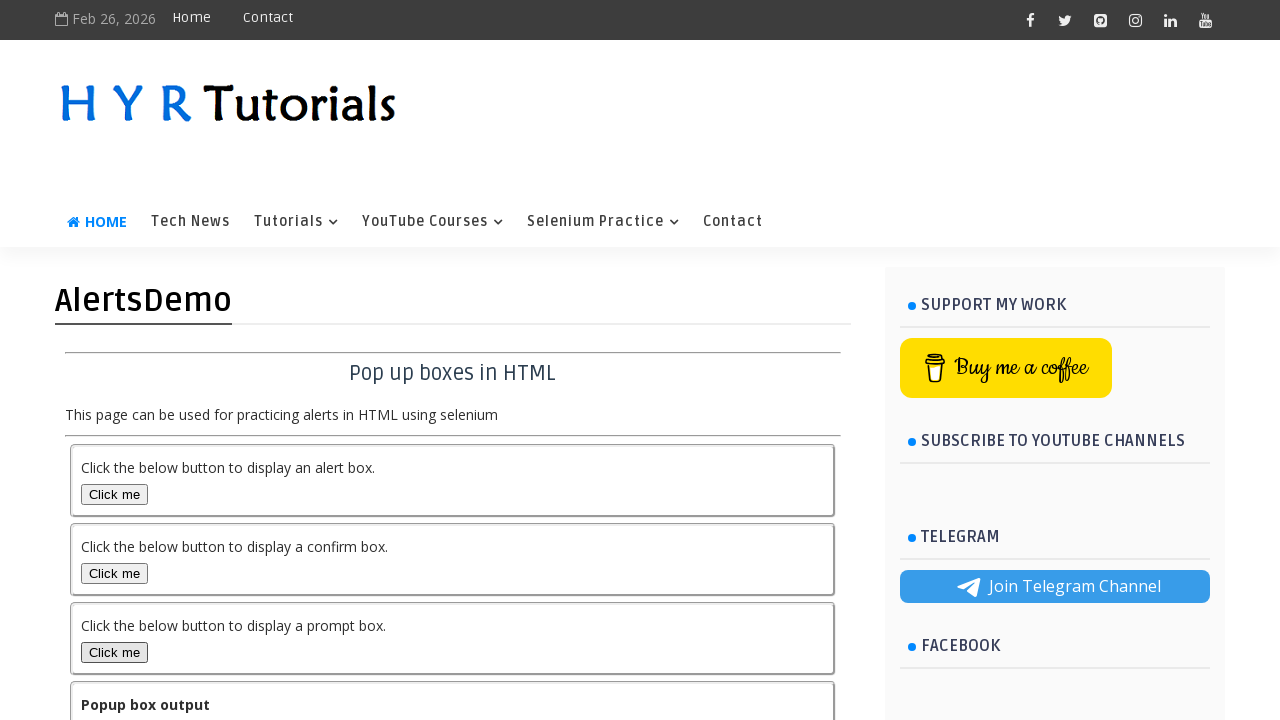

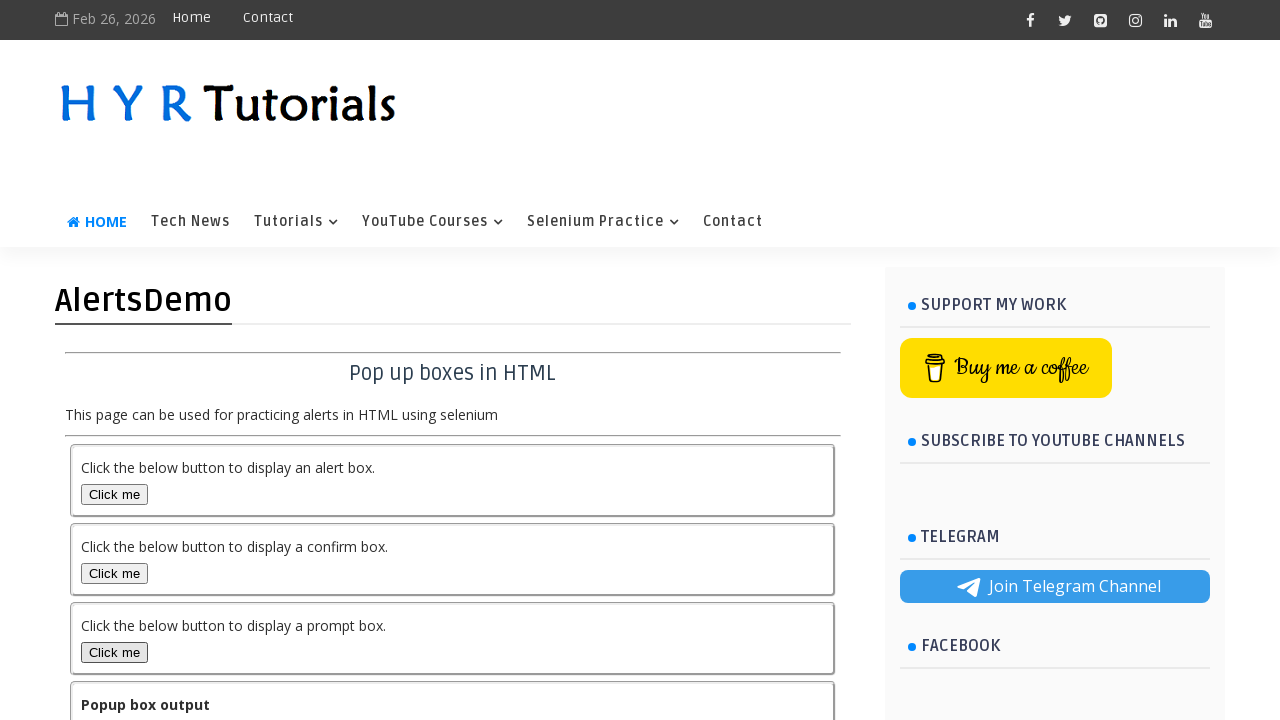